Tests JavaScript alert handling by clicking a button to trigger an alert, verifying the alert text, accepting it, and verifying the result message

Starting URL: http://the-internet.herokuapp.com/javascript_alerts

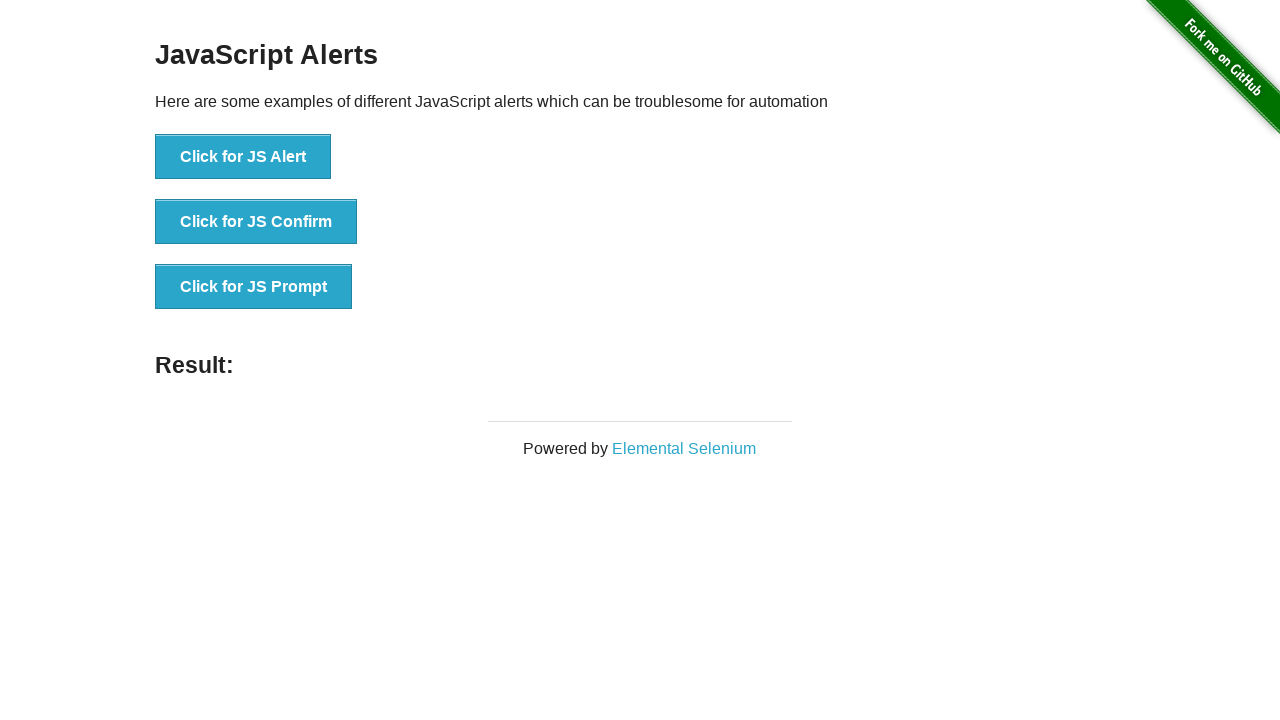

Clicked the JavaScript alert button at (243, 157) on xpath=//button[@onclick='jsAlert()']
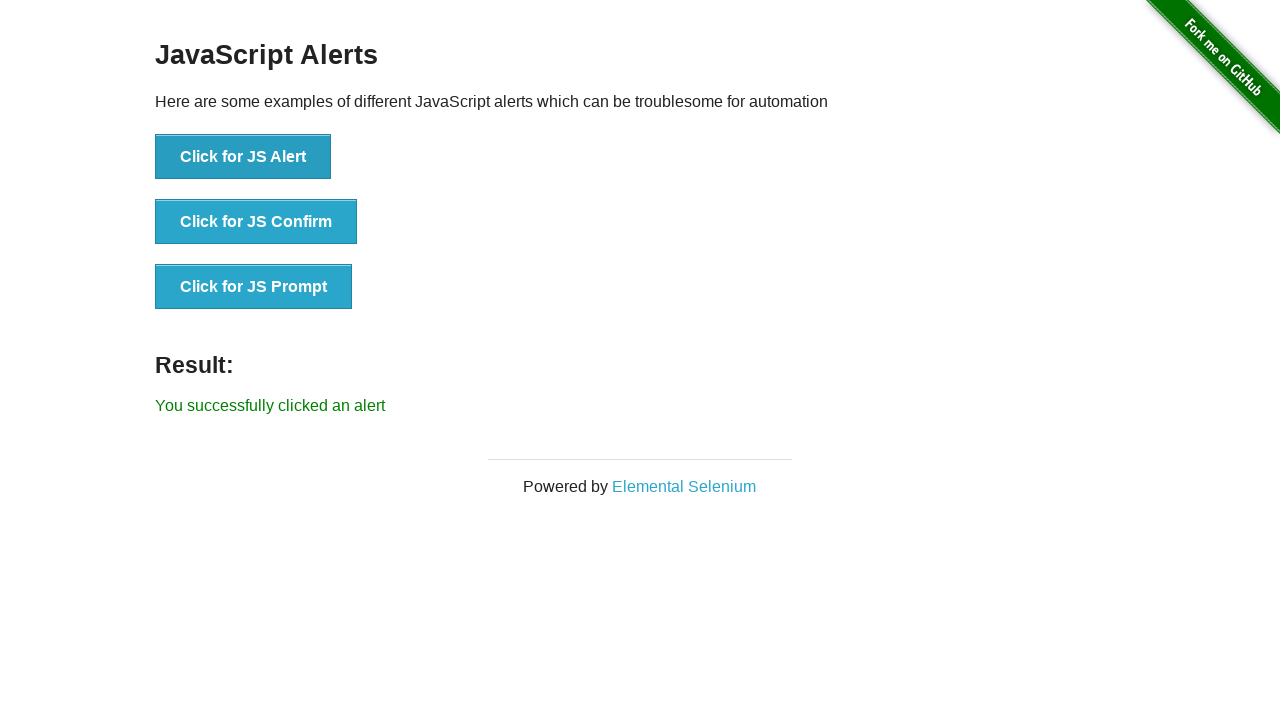

Set up dialog handler to accept alert if message matches
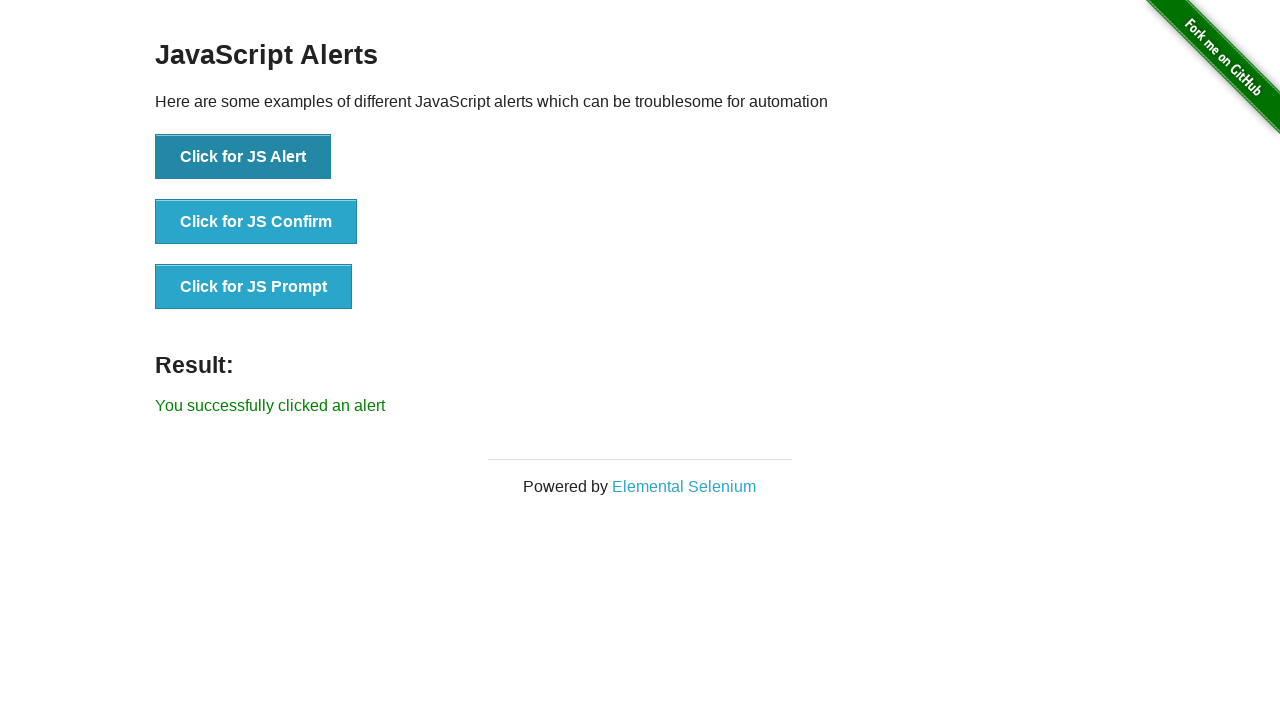

Result message element loaded
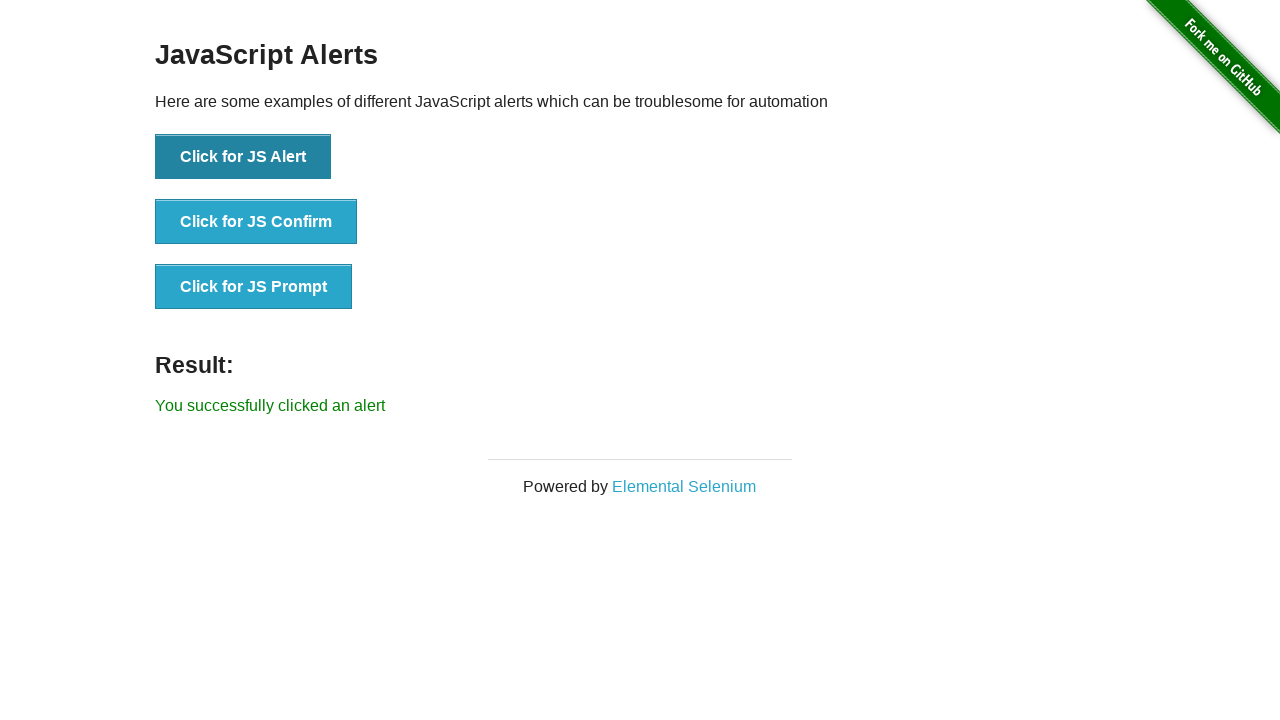

Retrieved result text: 'You successfully clicked an alert'
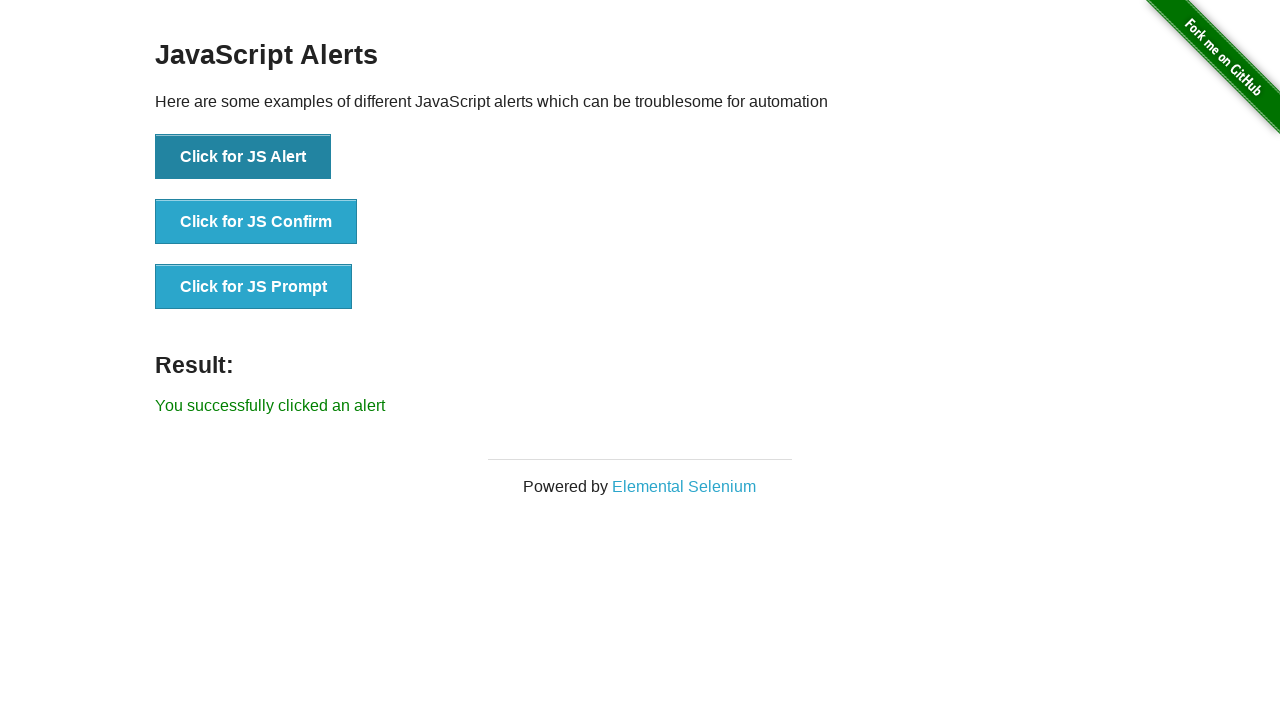

Verified alert was successfully accepted with correct result message
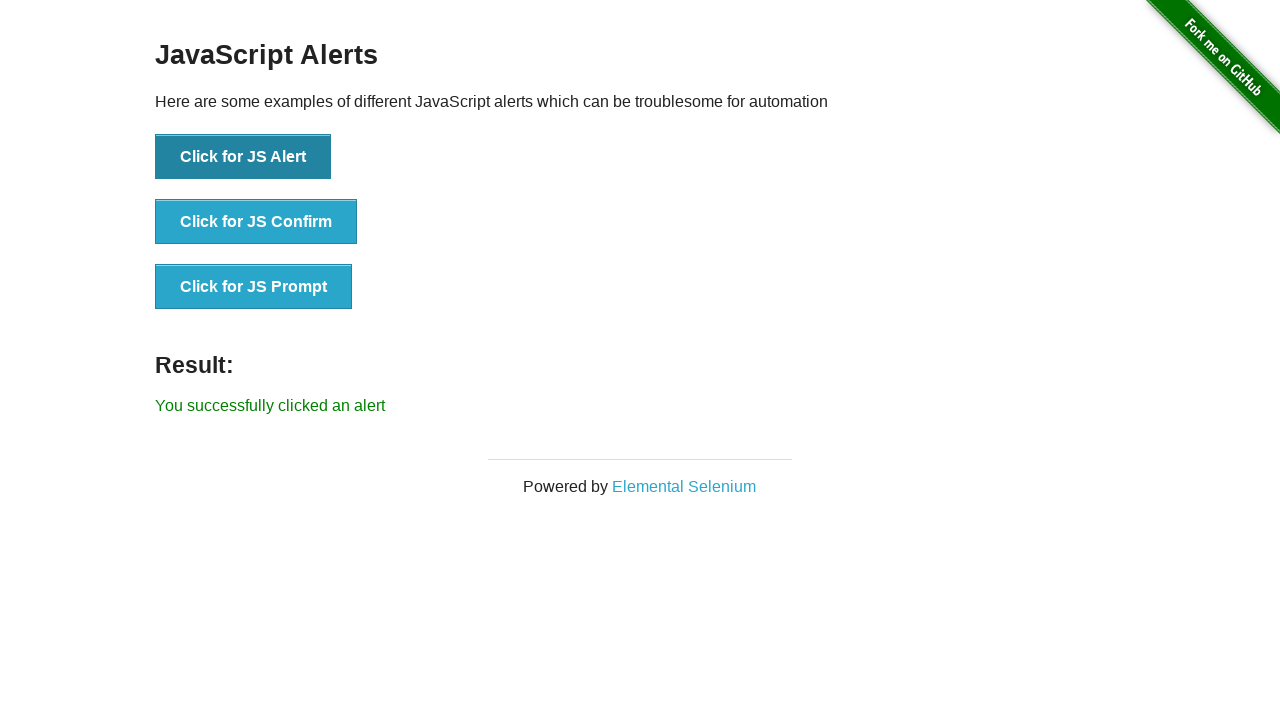

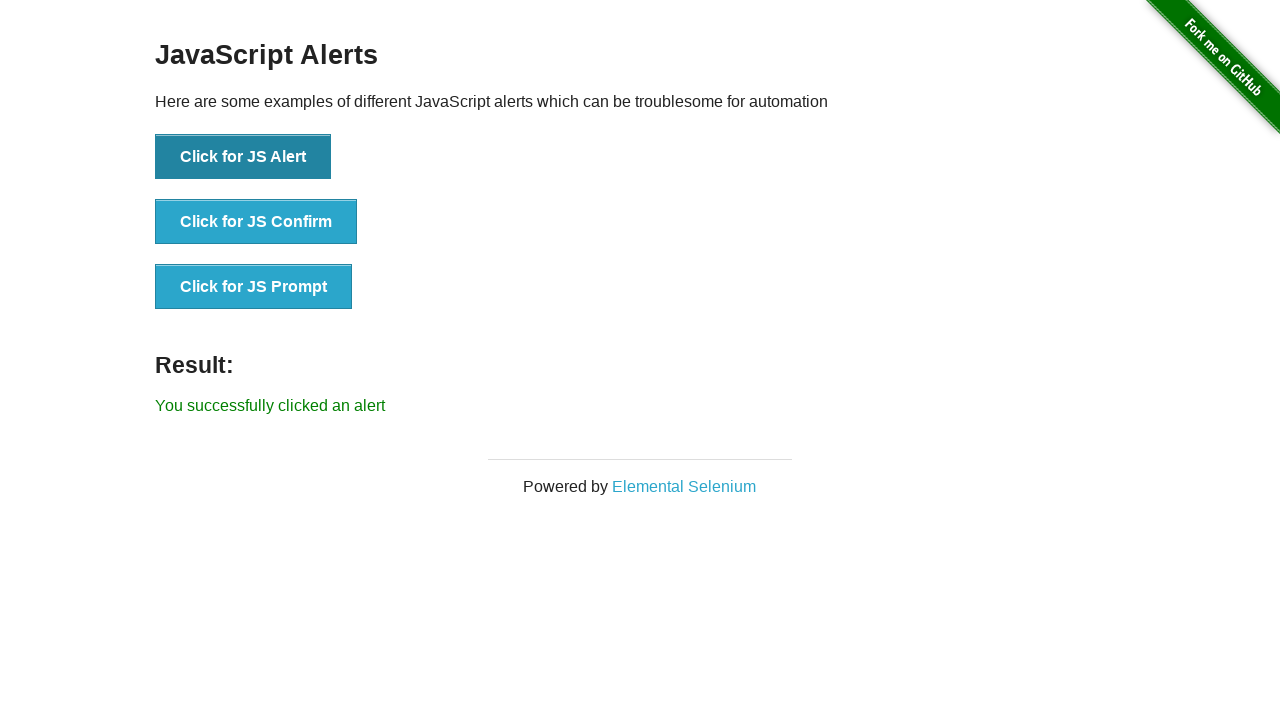